Tests browser window handling by clicking a button that opens a new window and switching to it

Starting URL: https://demoqa.com/browser-windows

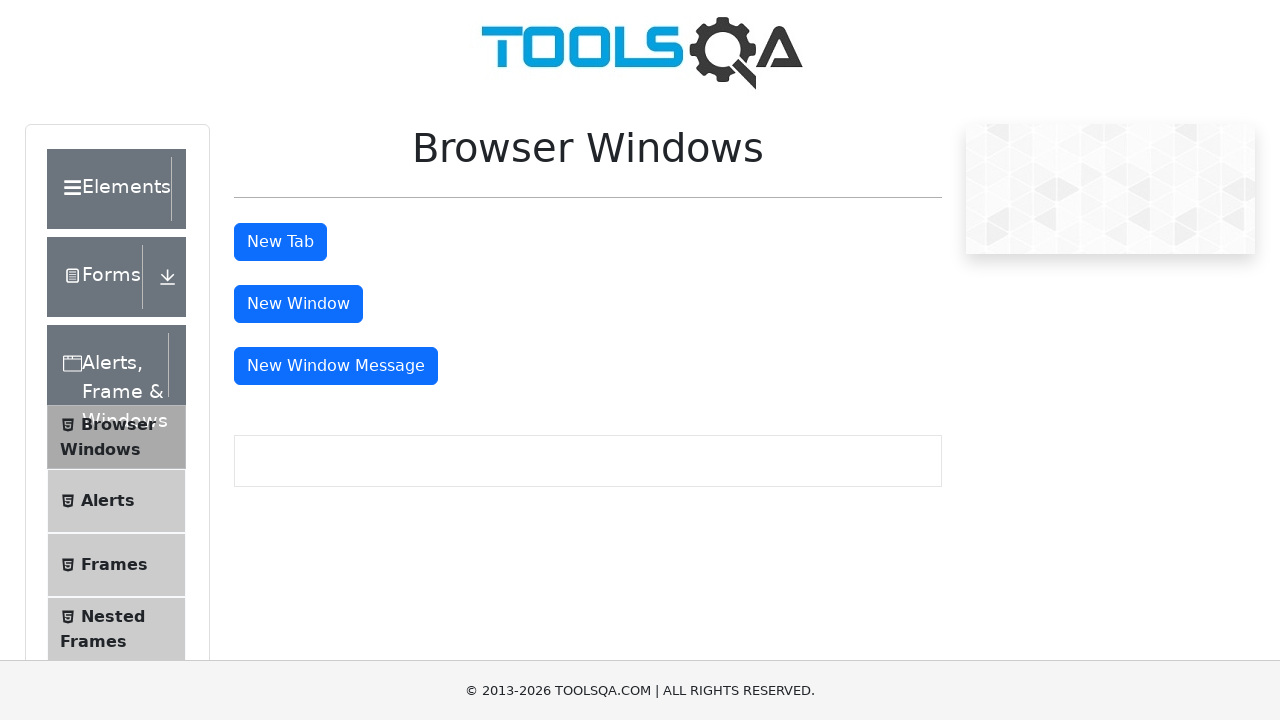

Clicked button to open new window at (298, 304) on #windowButton
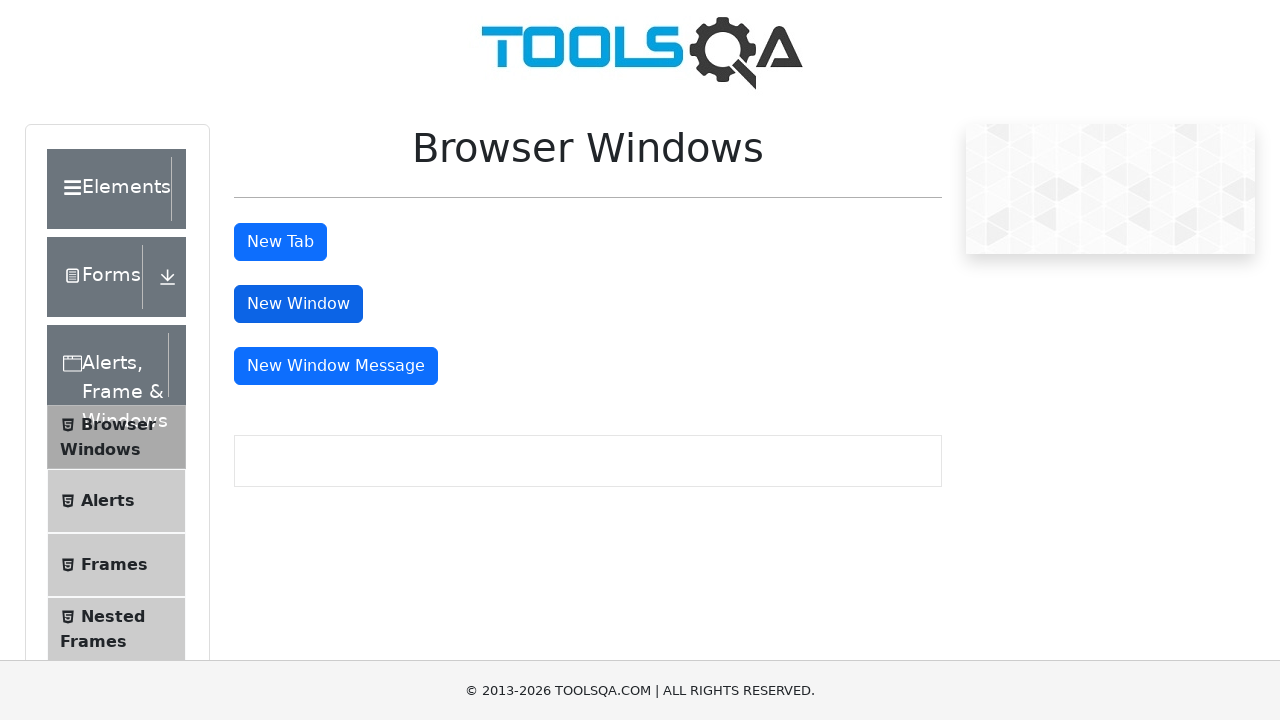

New window opened and captured at (298, 304) on #windowButton
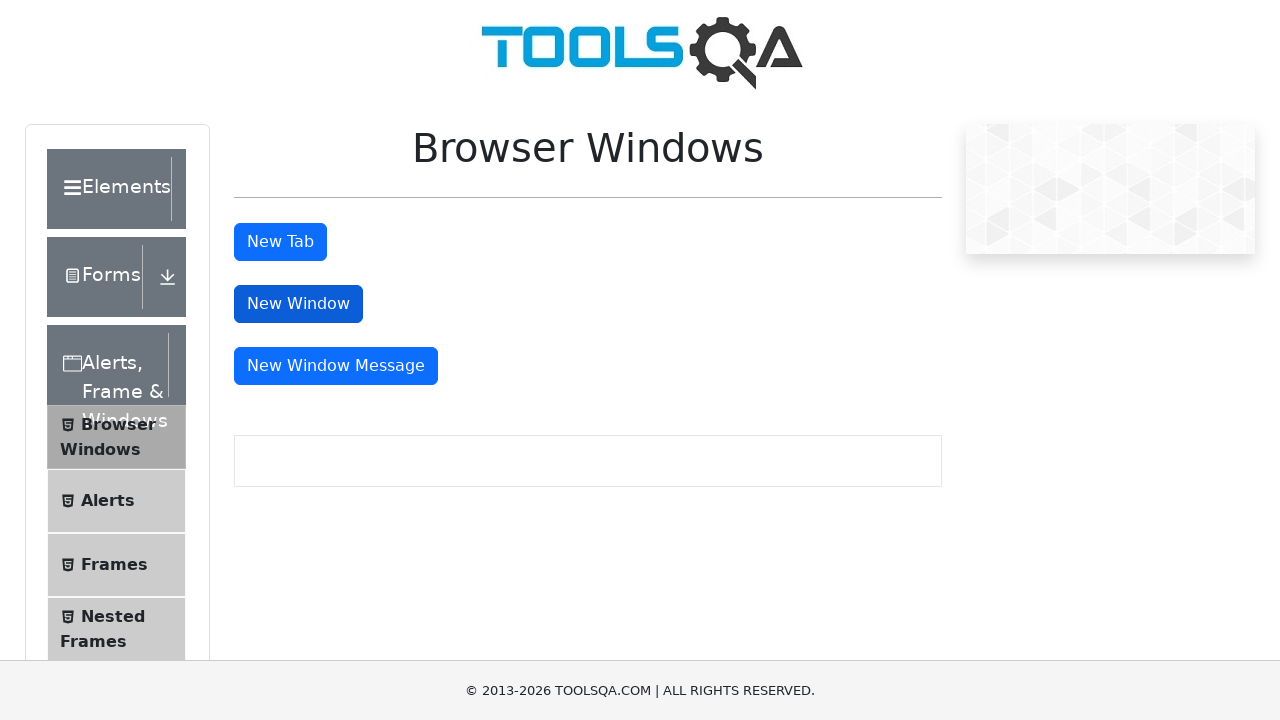

Switched to new window
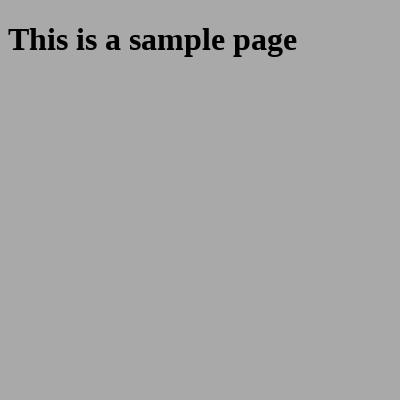

New window page loaded completely
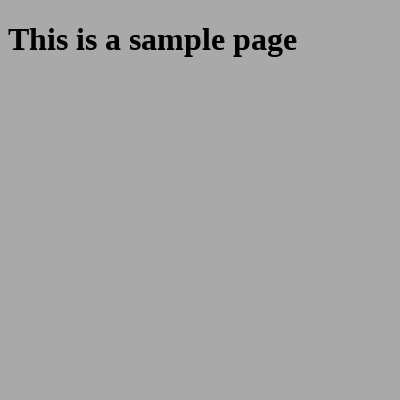

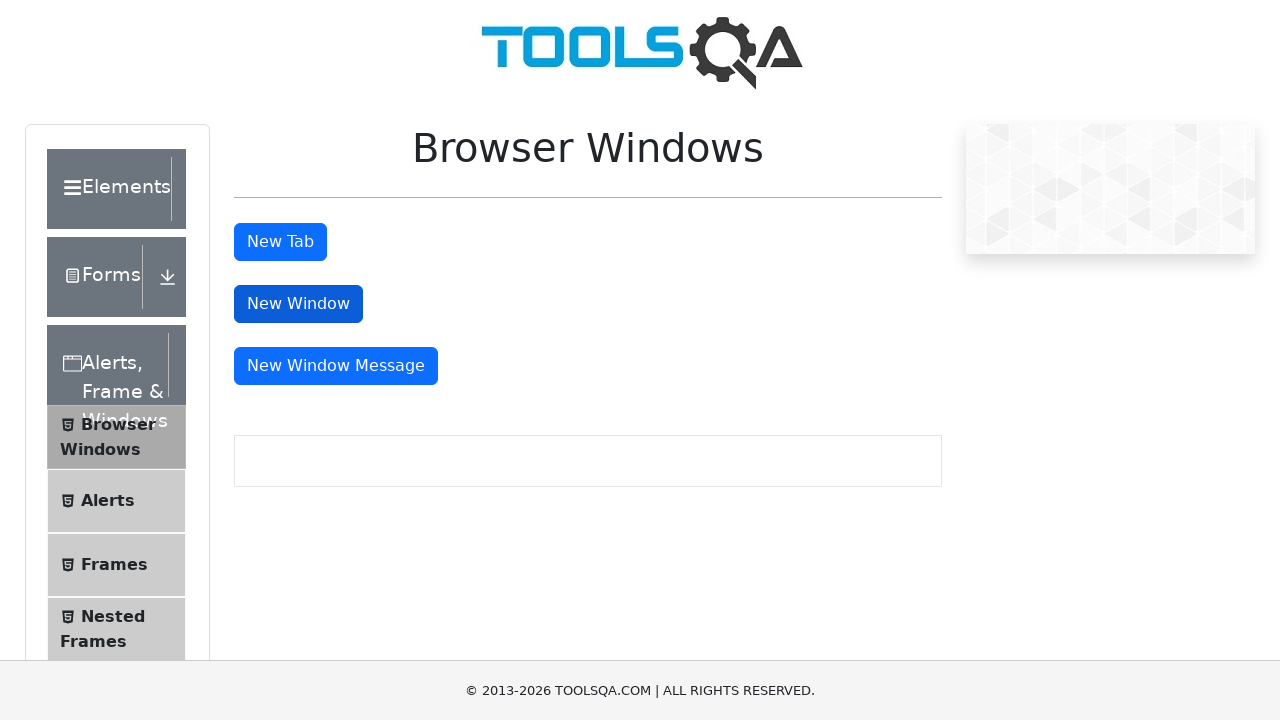